Tests simple drag and drop functionality by dragging an element to a drop target on the Simple tab and verifying it was dropped successfully.

Starting URL: https://demoqa.com/droppable

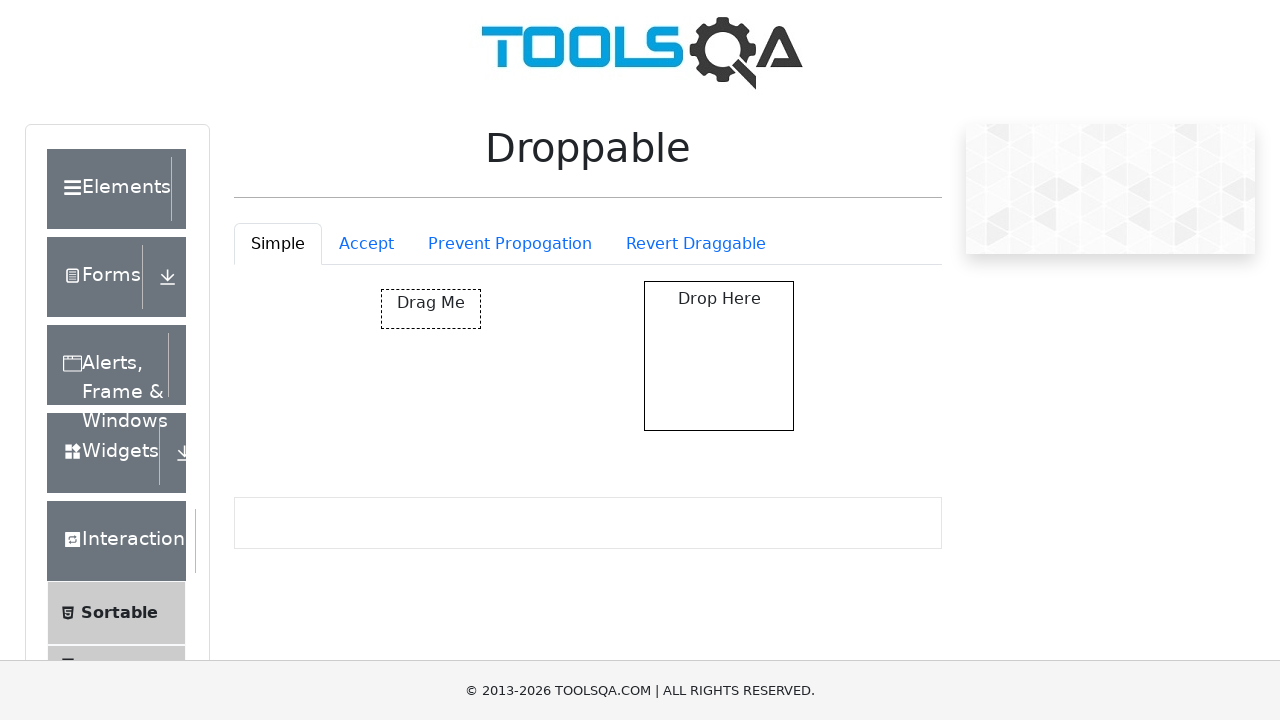

Clicked on Simple tab to activate it at (278, 244) on #droppableExample-tab-simple
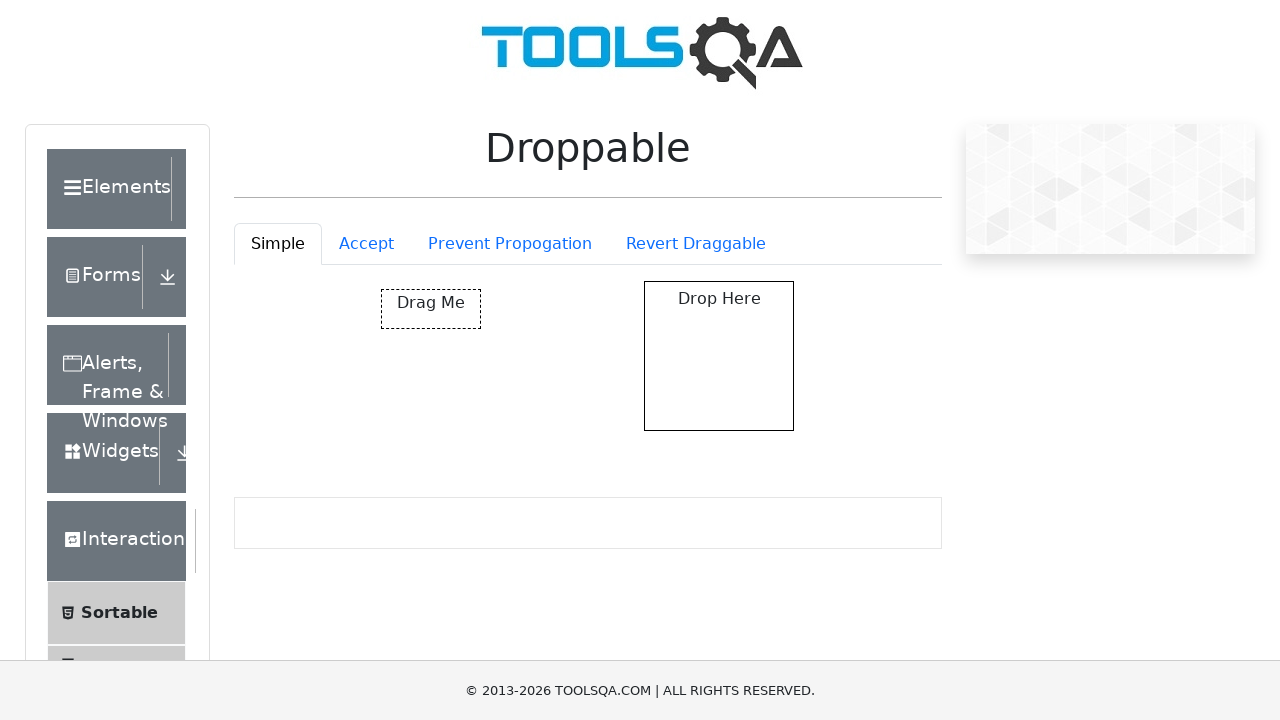

Draggable element loaded and ready
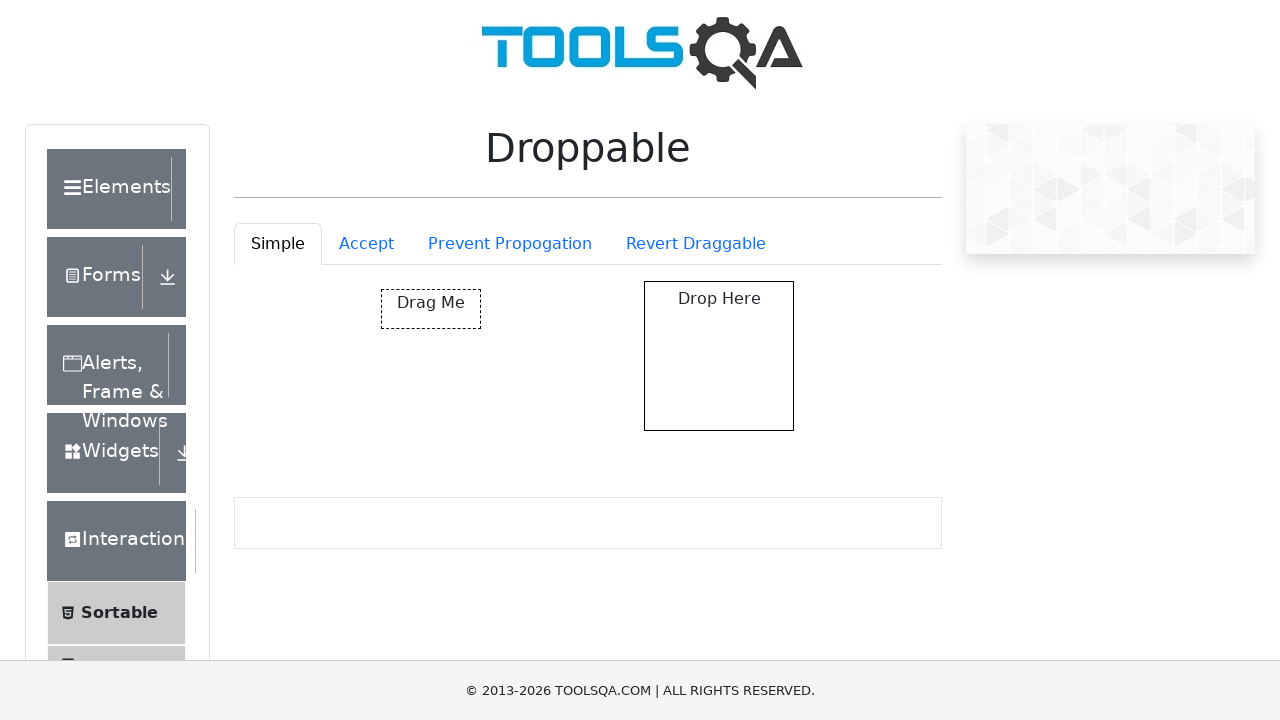

Droppable target element loaded and ready
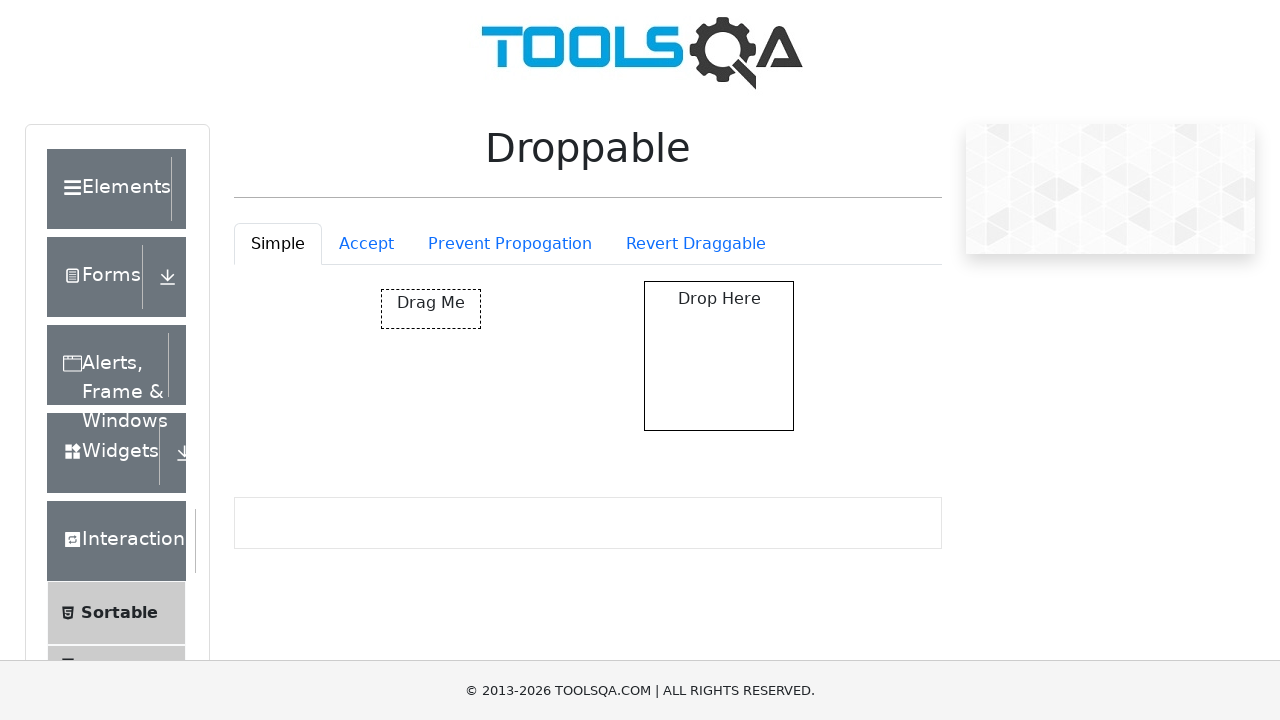

Dragged draggable element to droppable target at (719, 356)
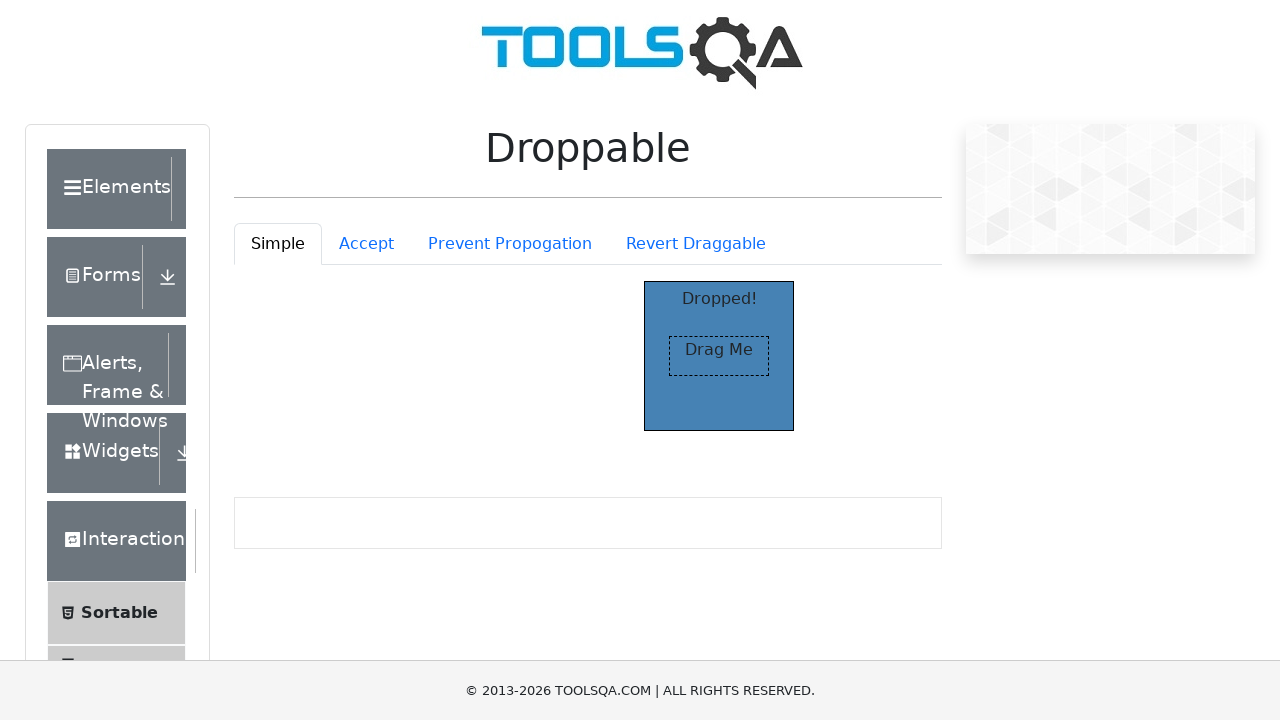

Verified drop was successful - 'Dropped!' text appeared in target
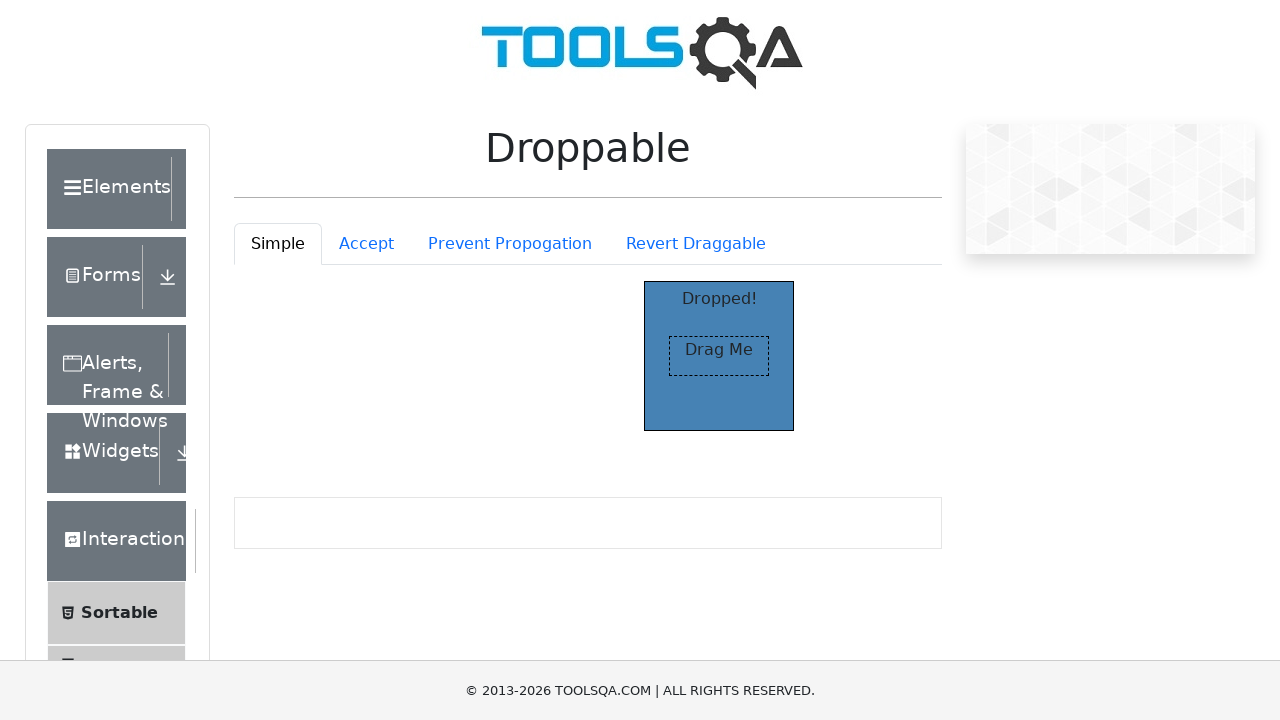

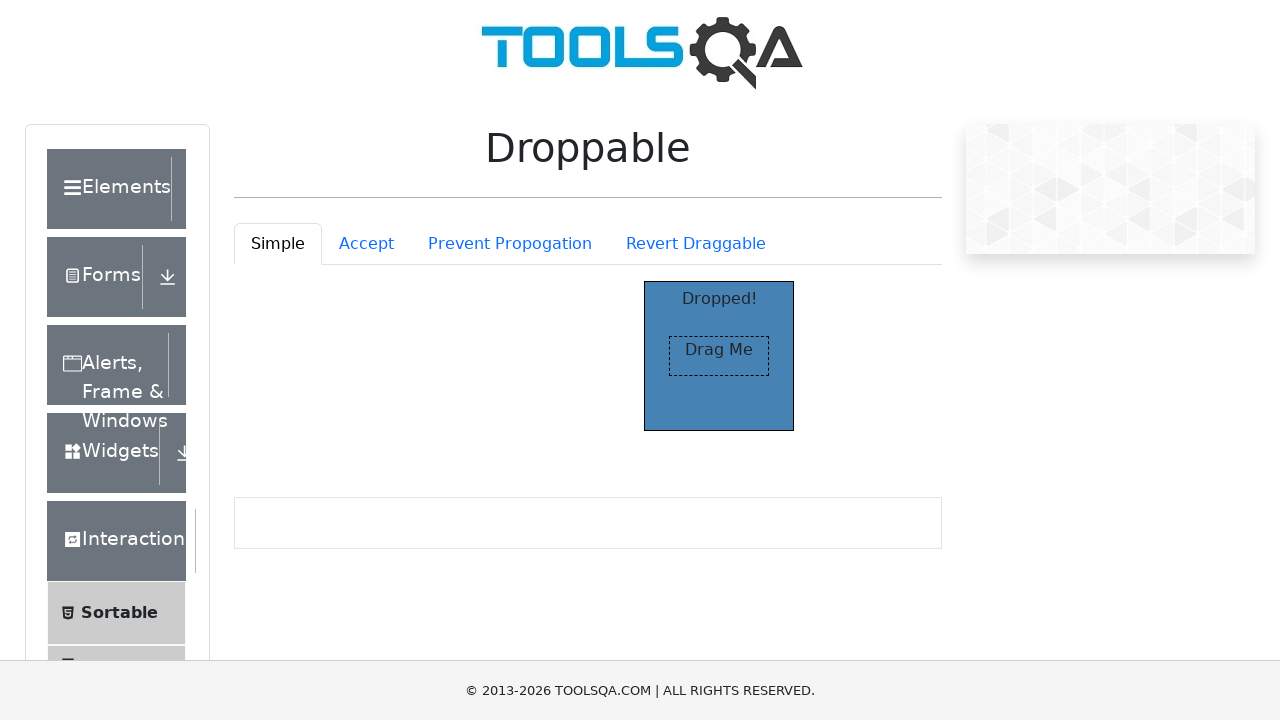